Navigates to BrowserStack homepage and verifies that the signup button is displayed

Starting URL: https://www.browserstack.com/

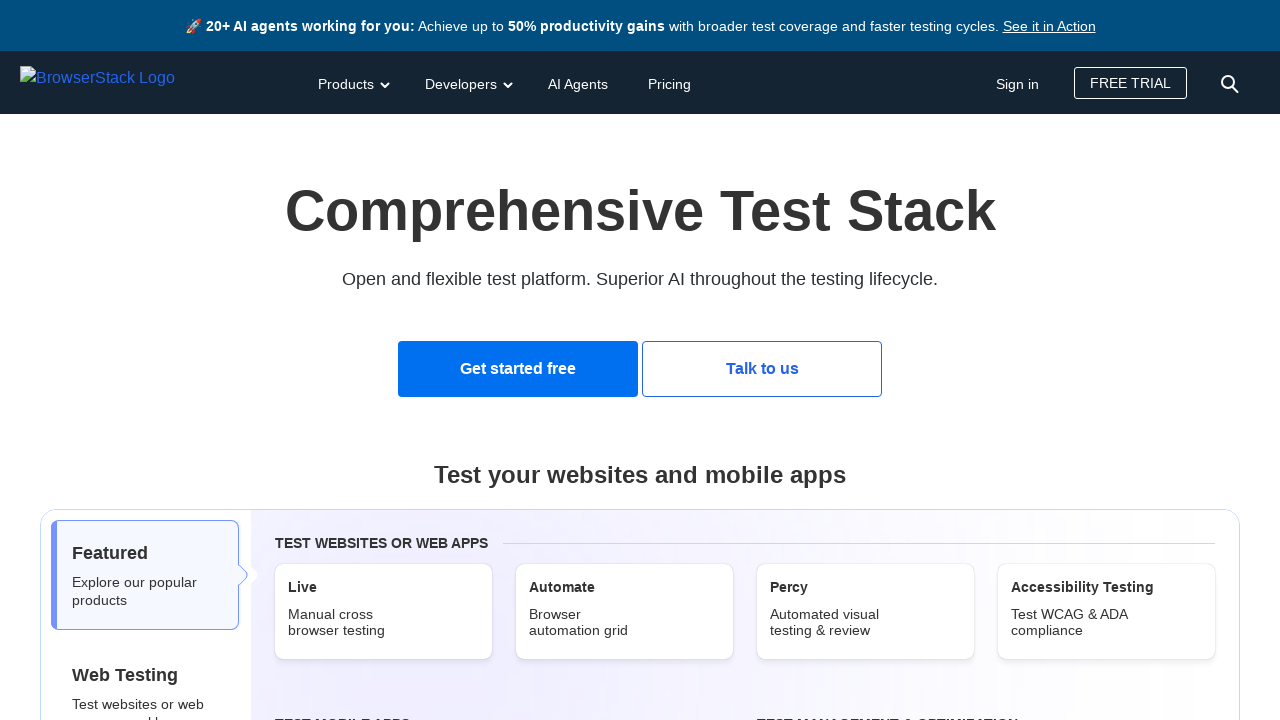

Navigated to BrowserStack homepage
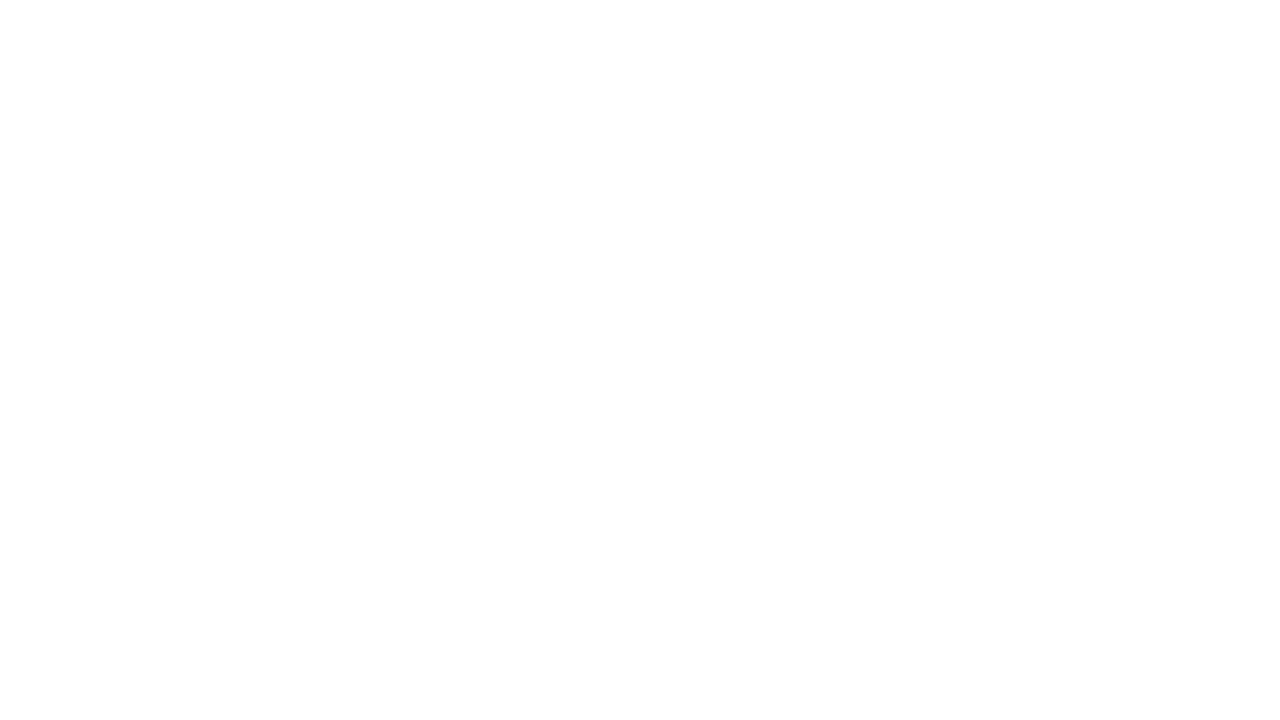

Signup button appeared and is visible
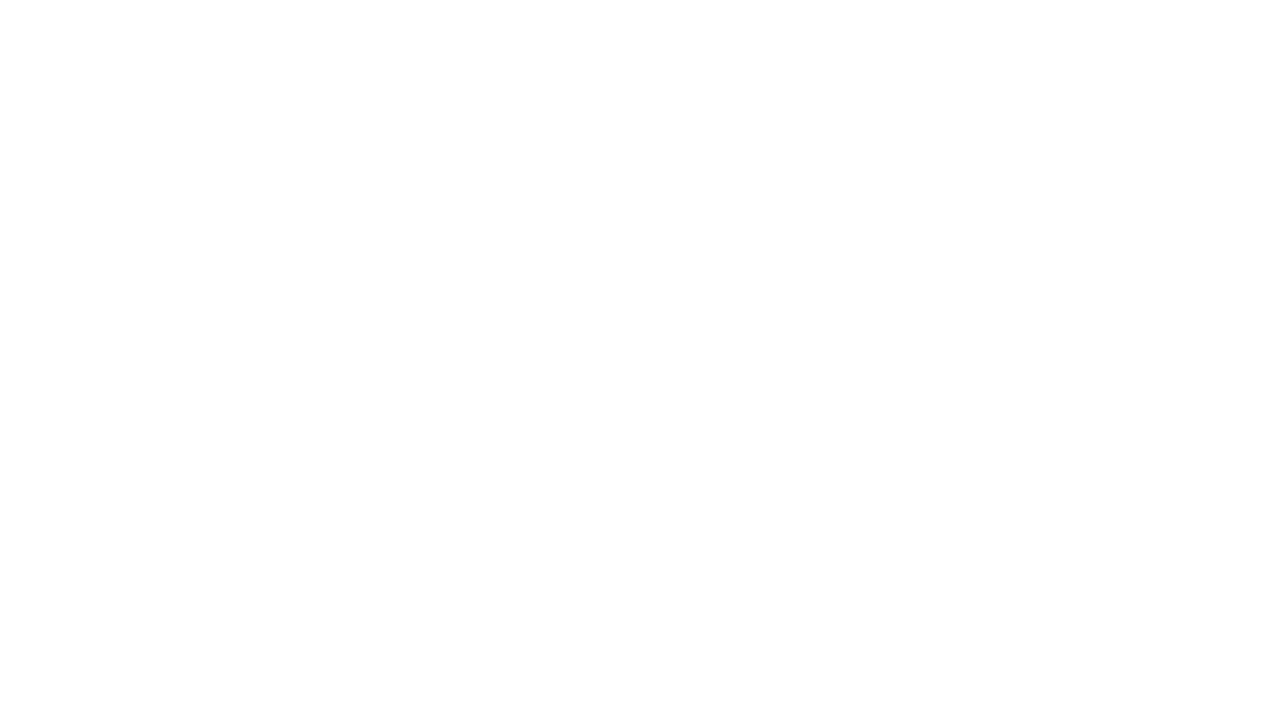

Verified signup button is displayed
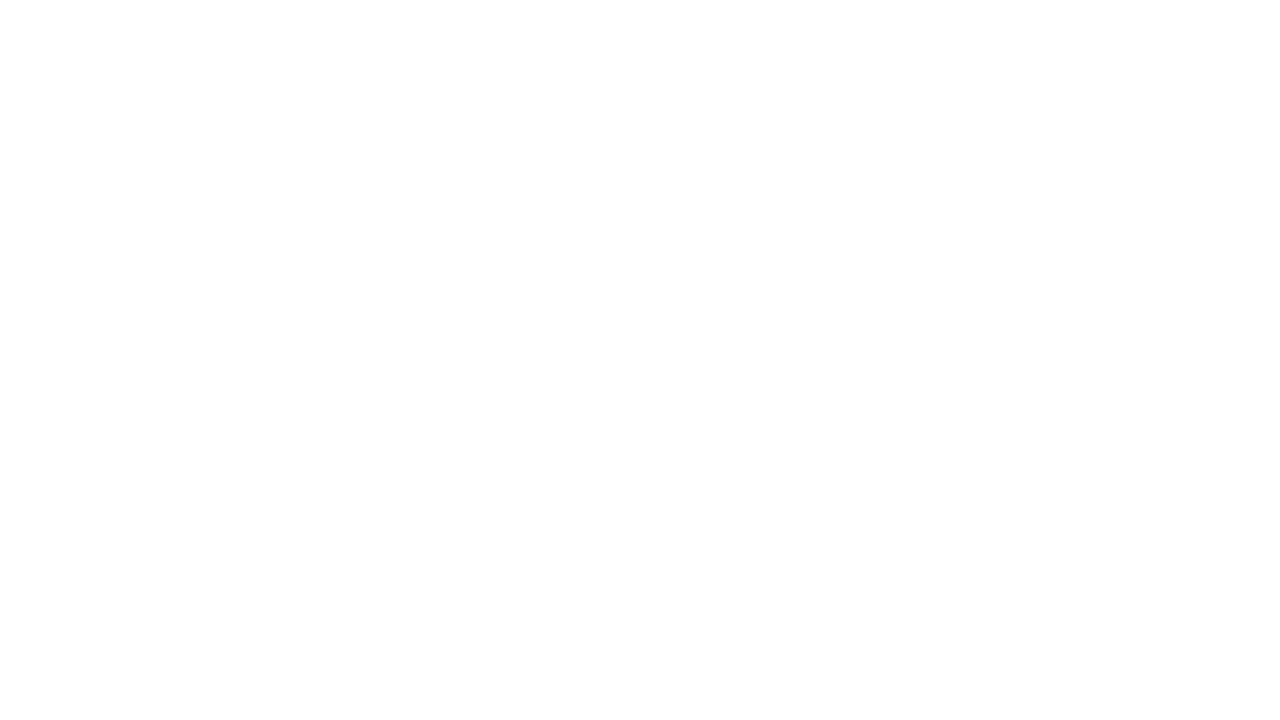

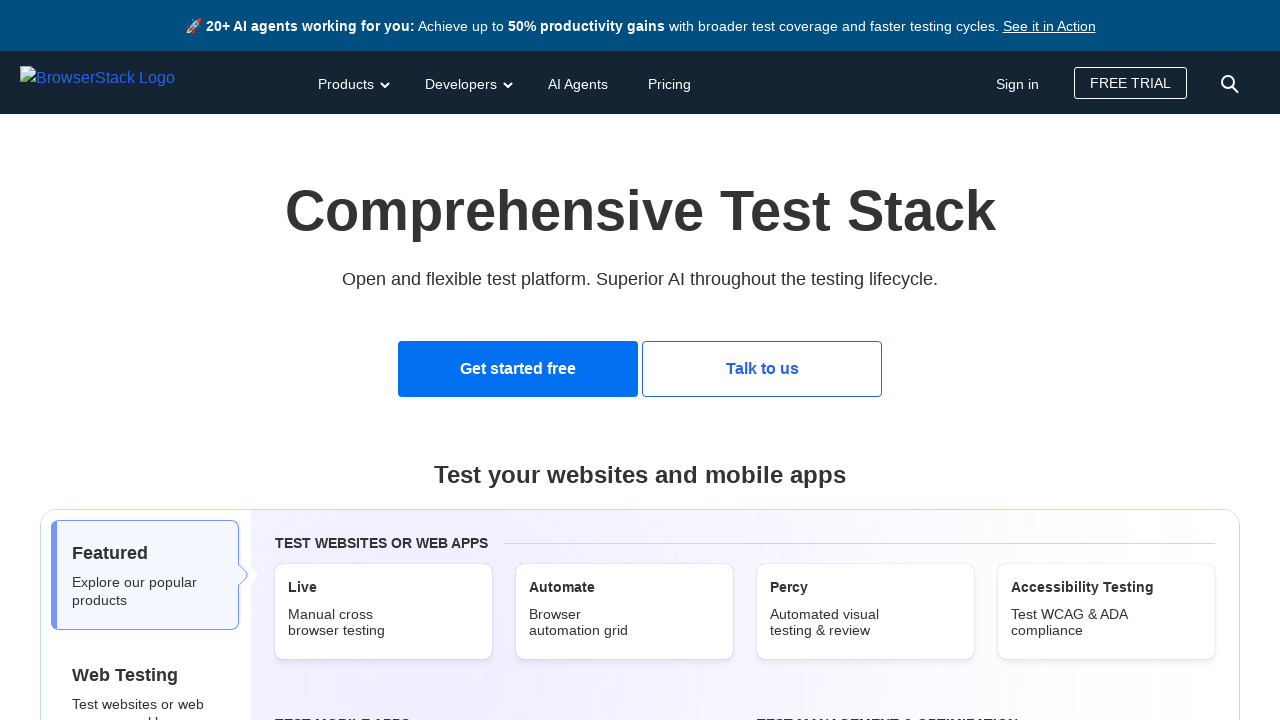